Tests the draggable functionality on jQuery UI demo page by dragging an element to a new position

Starting URL: https://jqueryui.com/draggable/

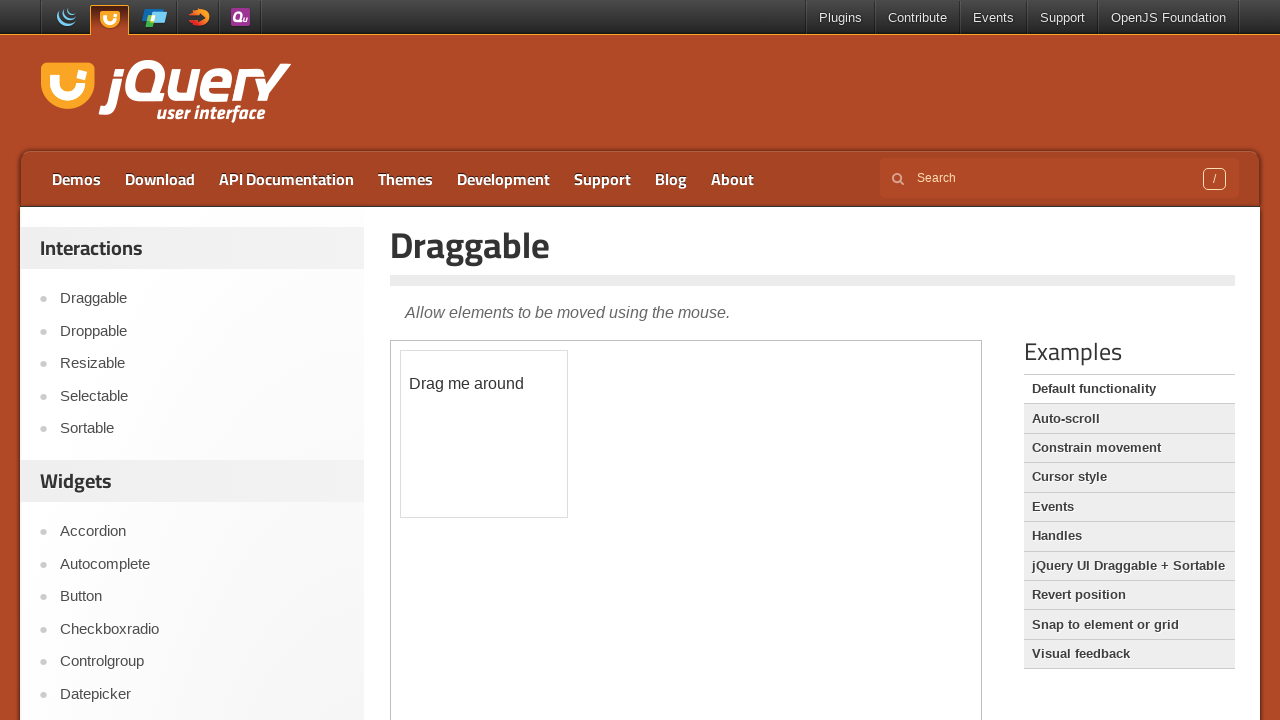

Located the demo iframe
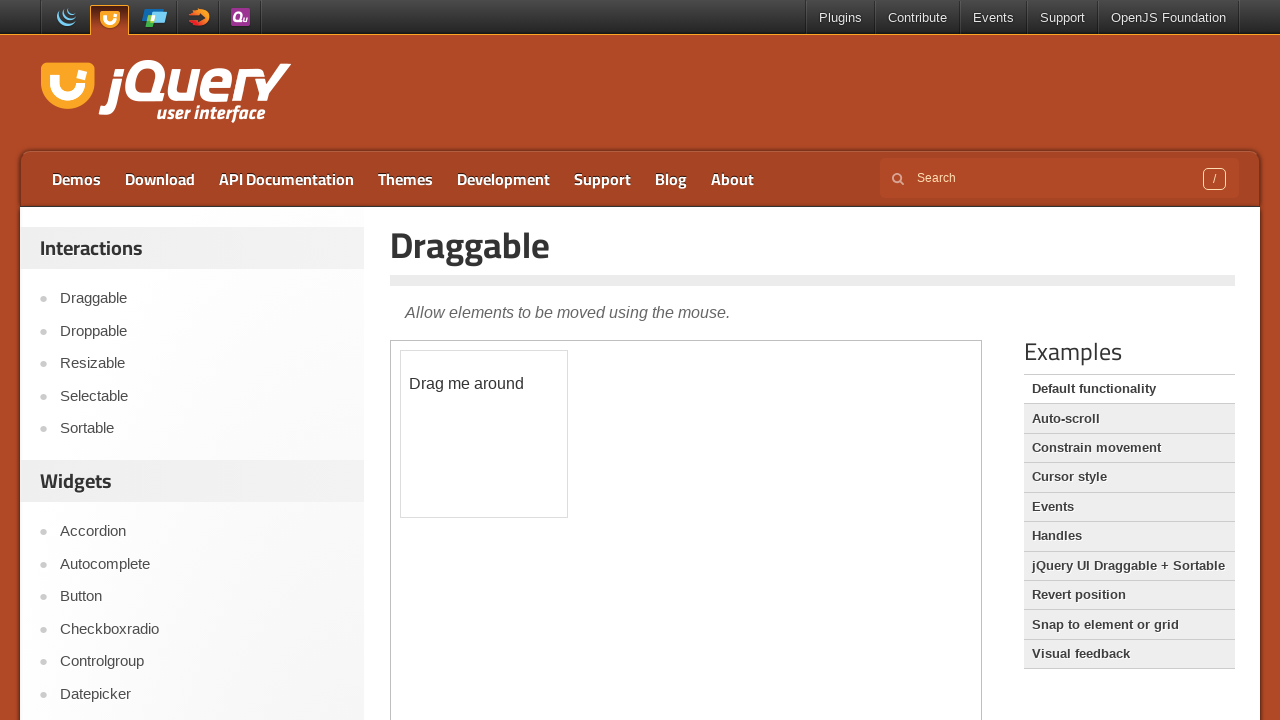

Located the draggable element
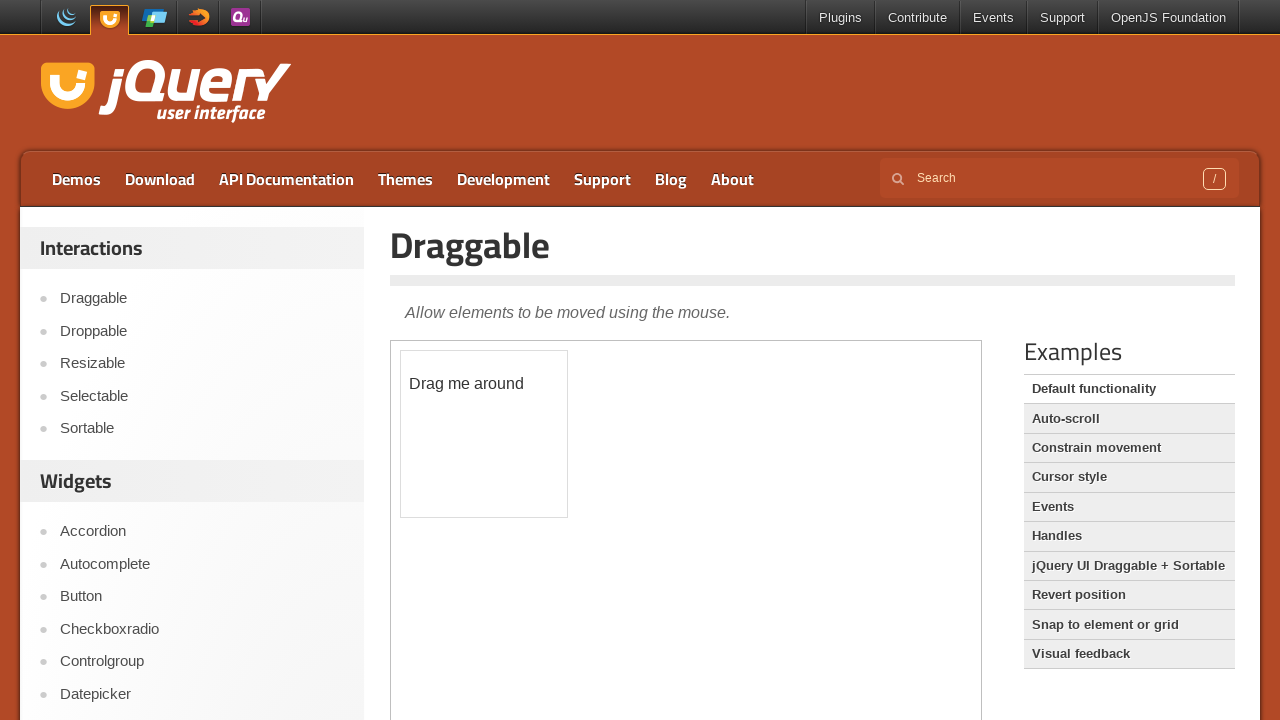

Dragged the element to position x: 120, y: 130 at (521, 481)
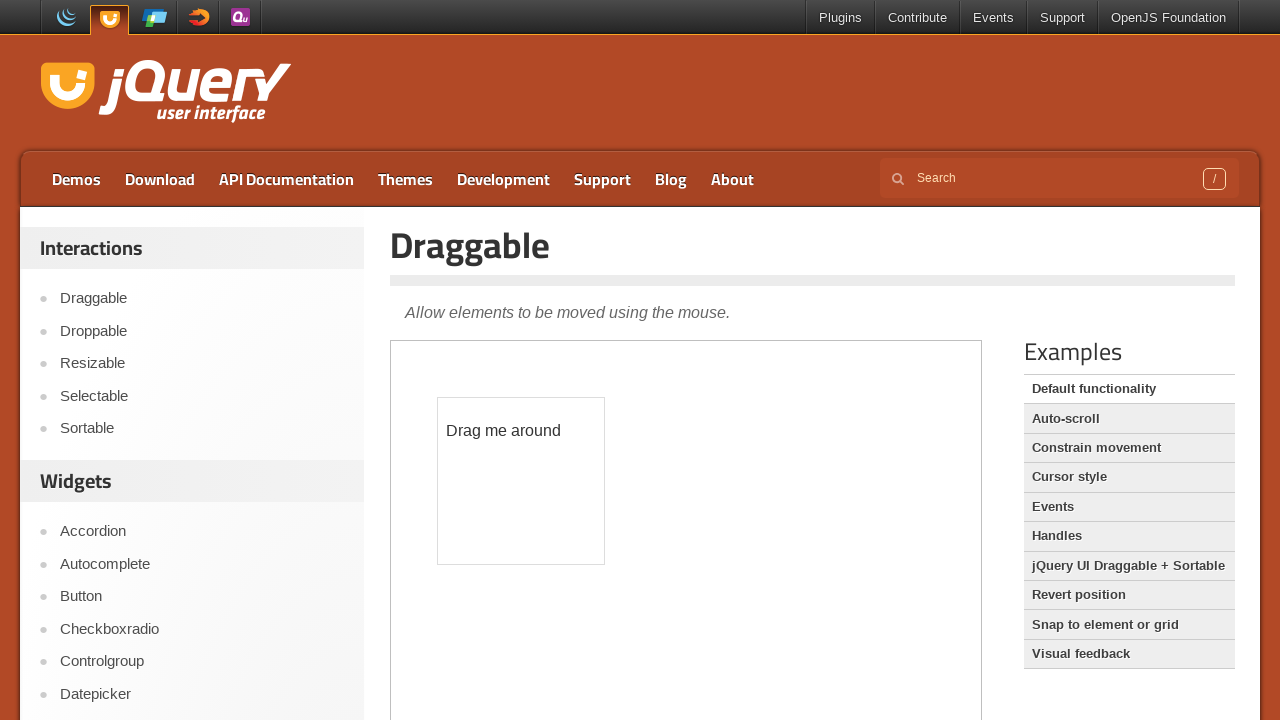

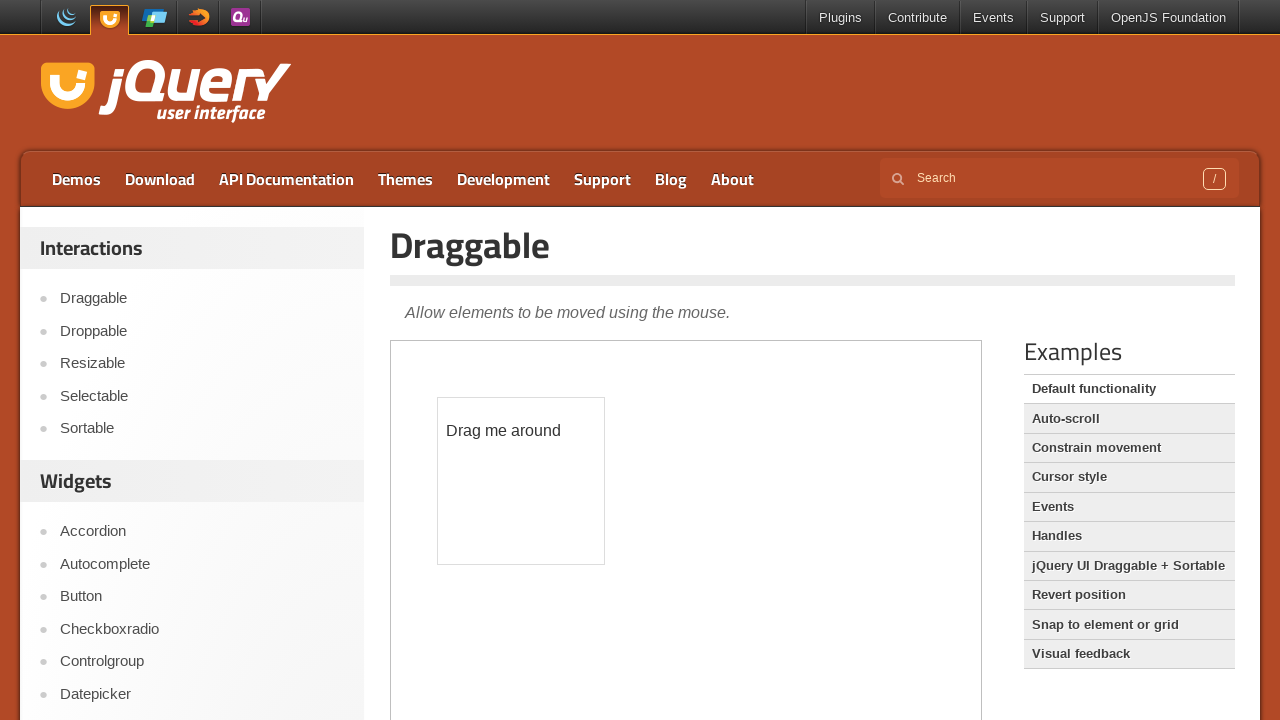